Tests that leading tabs are trimmed when saving a todo edit

Starting URL: https://todomvc.com/examples/typescript-angular/#/

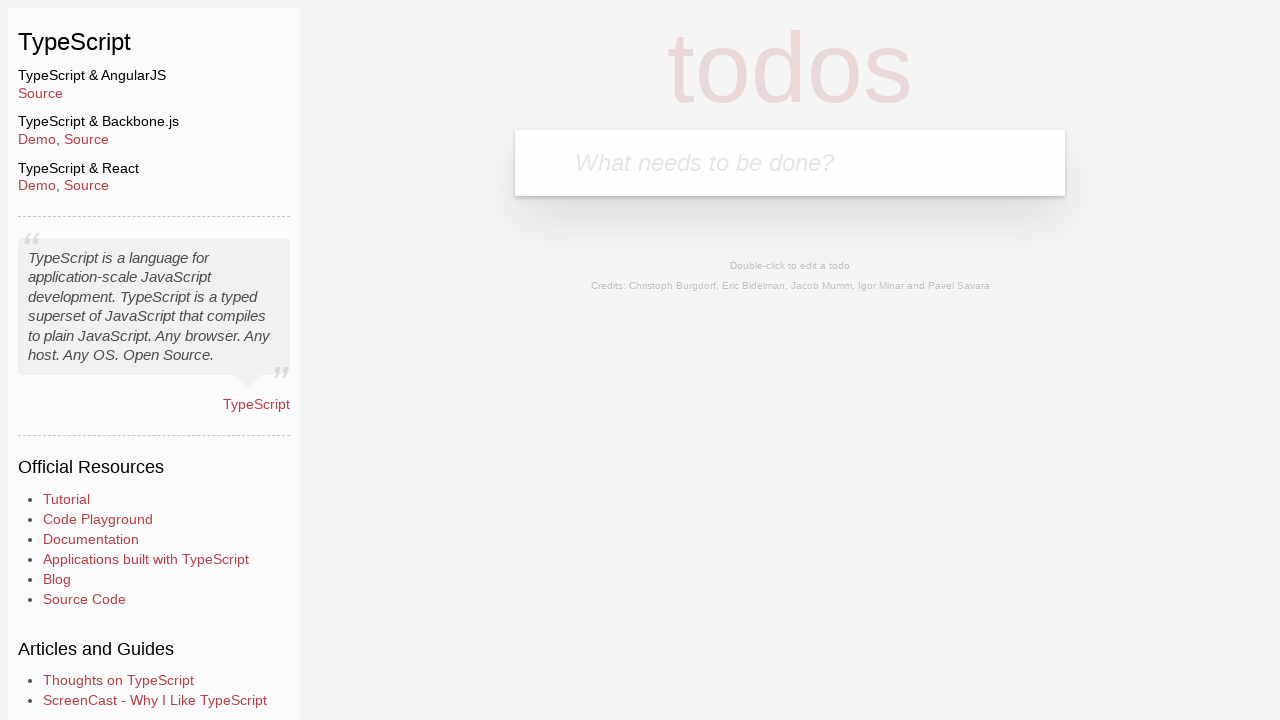

Filled new todo input with 'Lorem' on .new-todo
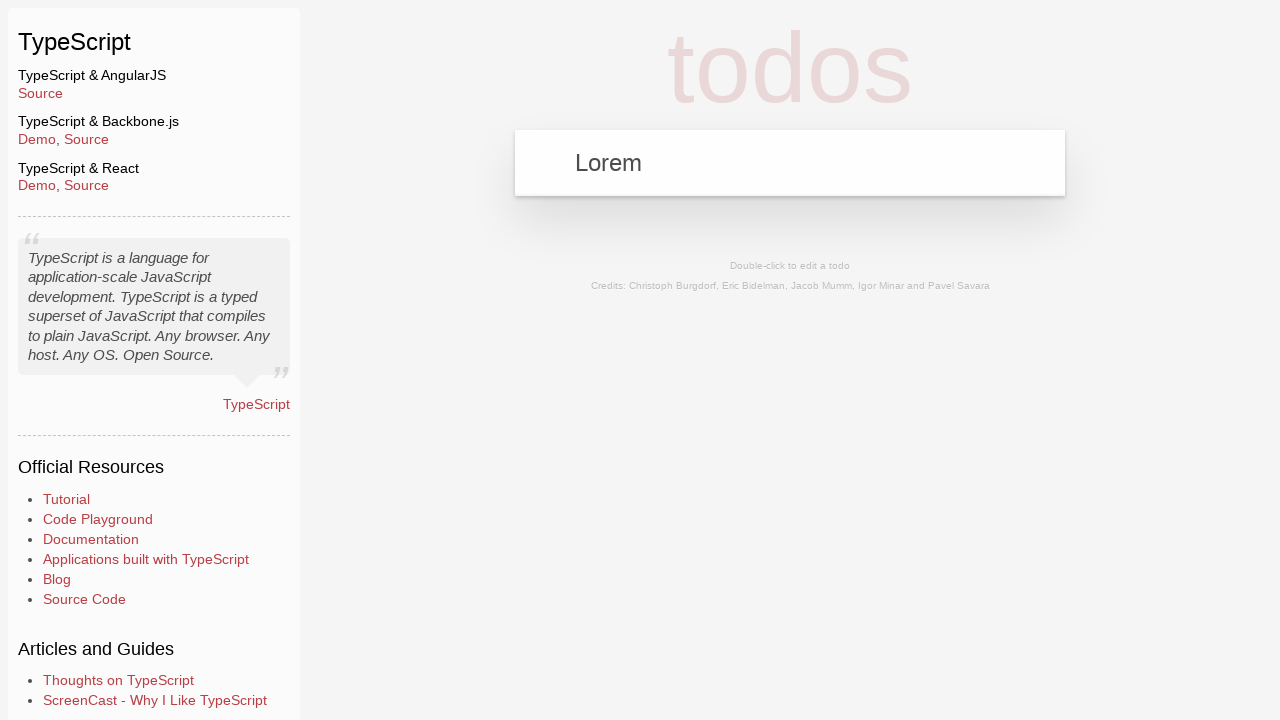

Pressed Enter to create the todo on .new-todo
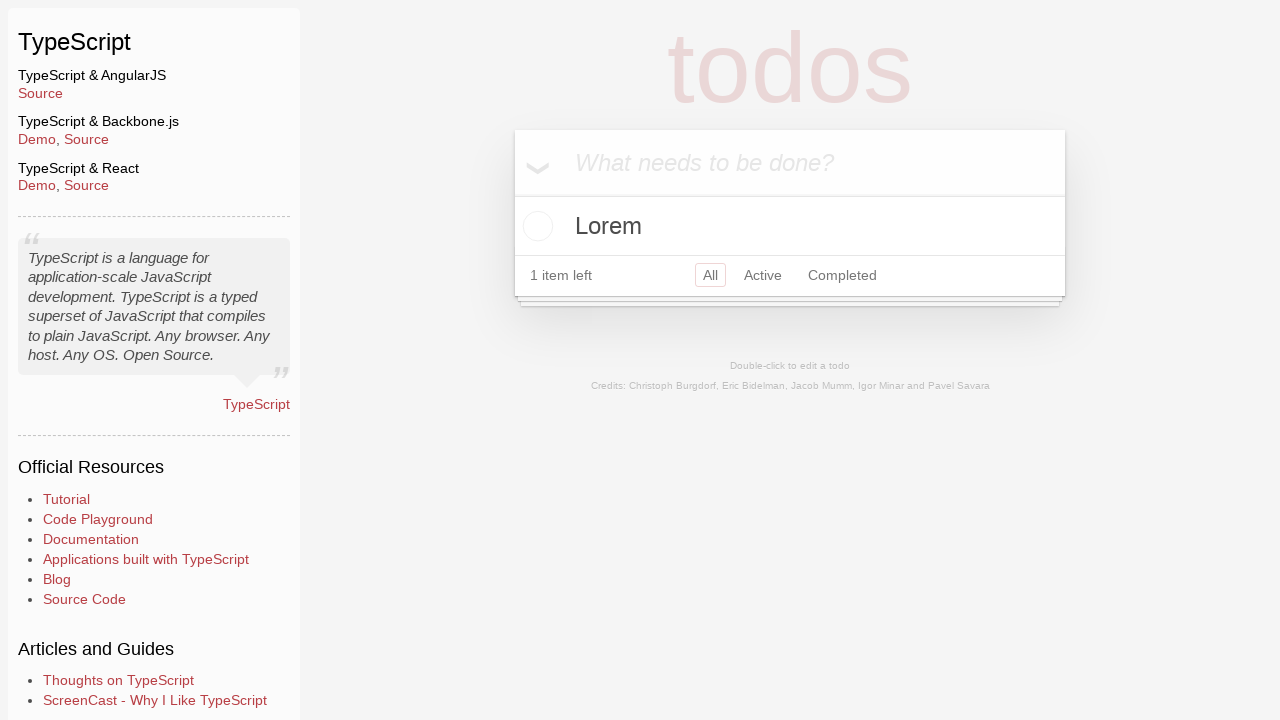

Double-clicked todo to enter edit mode at (790, 226) on text=Lorem
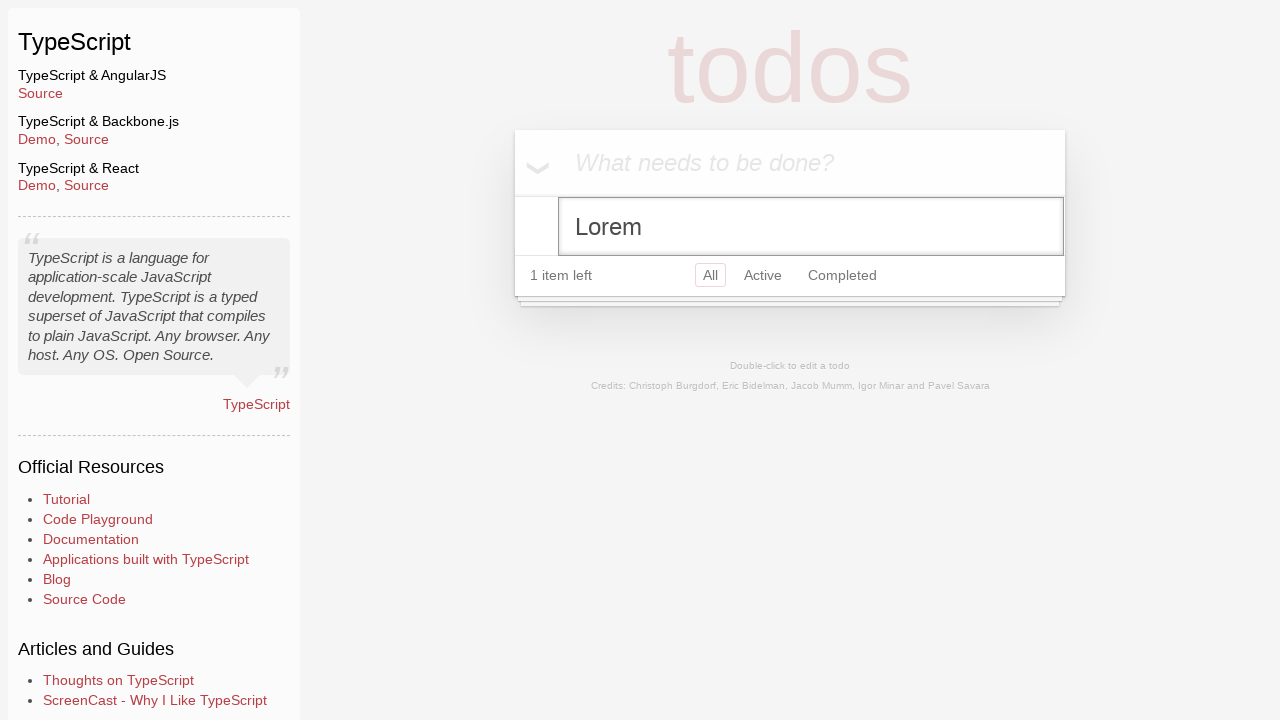

Filled edit field with leading tab and 'Ipsum' on .edit
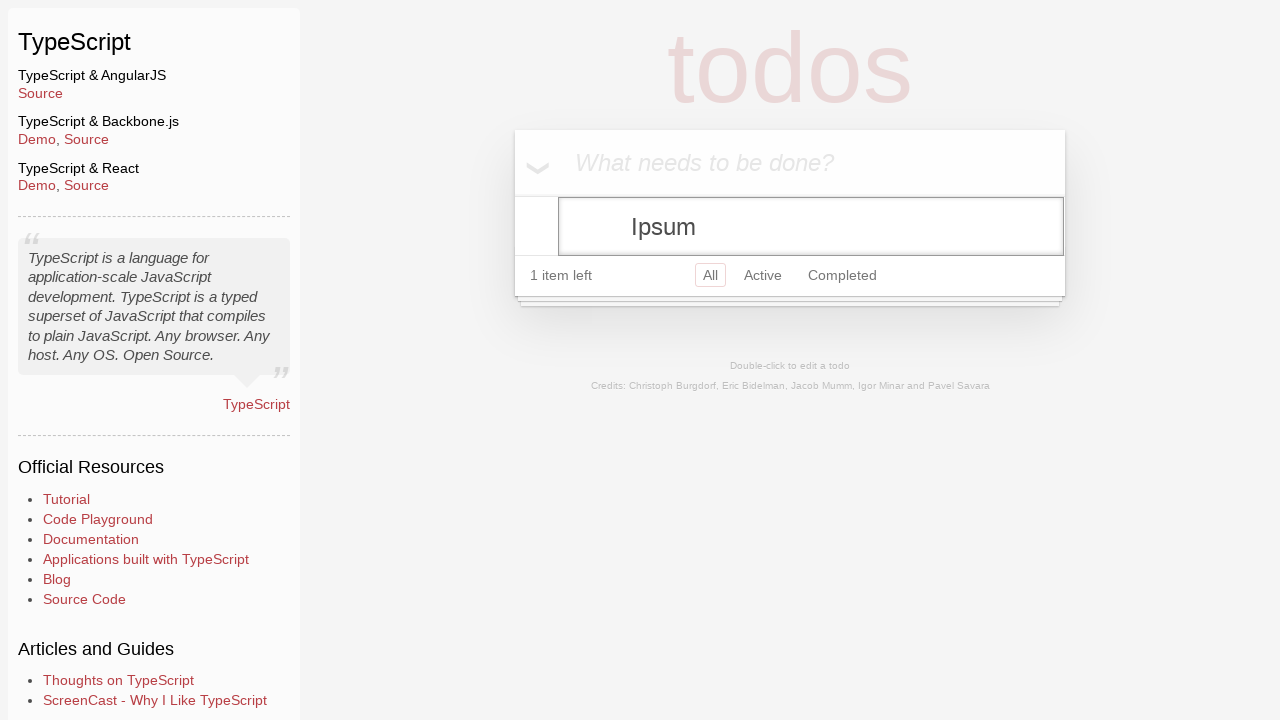

Blurred edit field to save changes
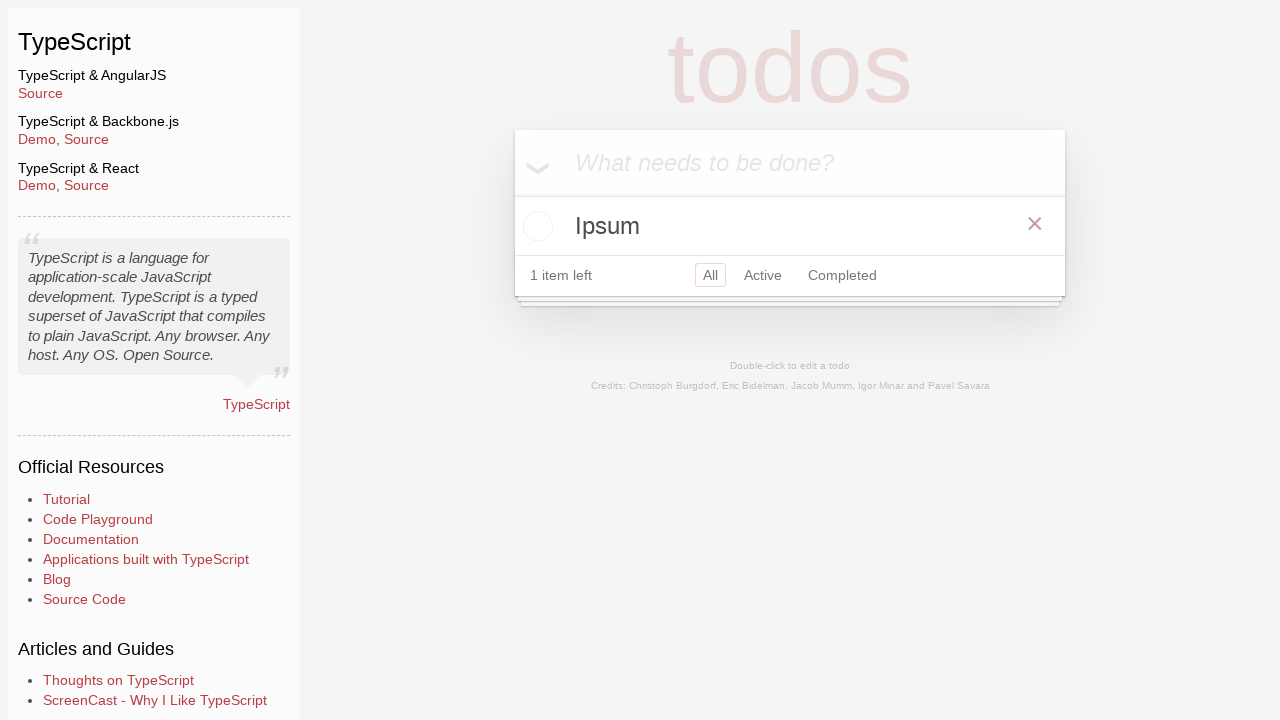

Verified that leading tabs were trimmed and 'Ipsum' is displayed
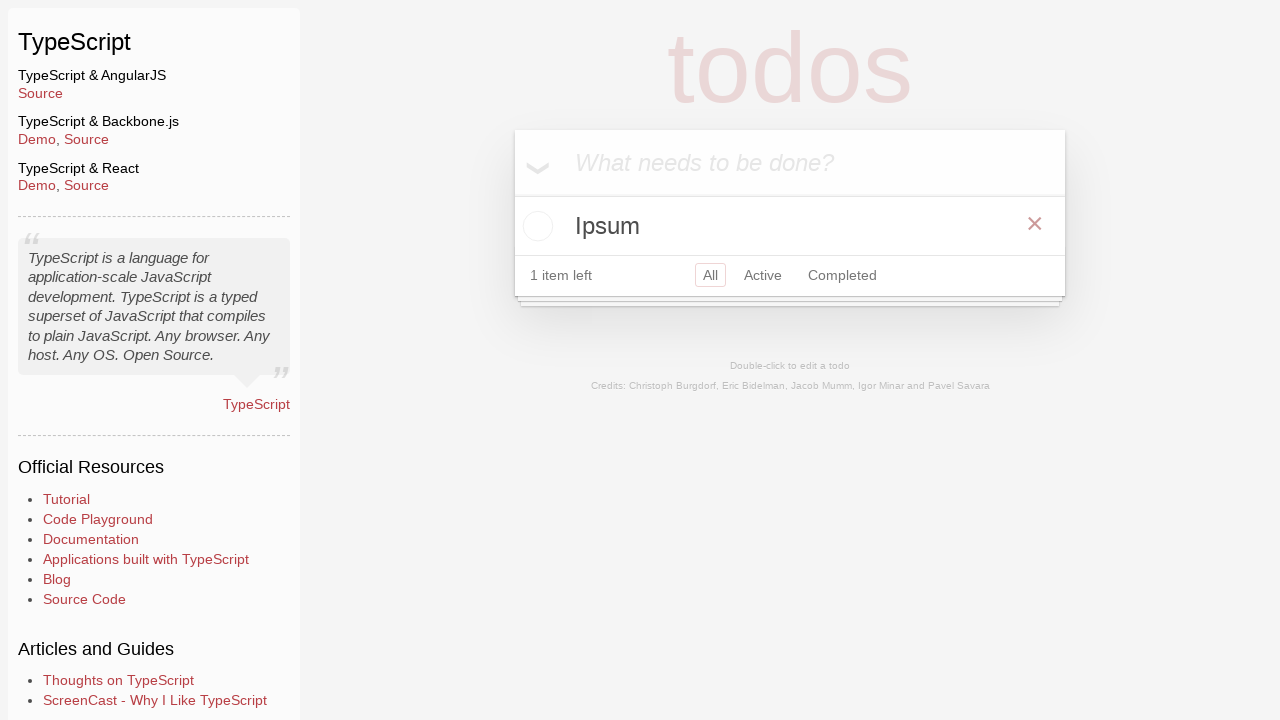

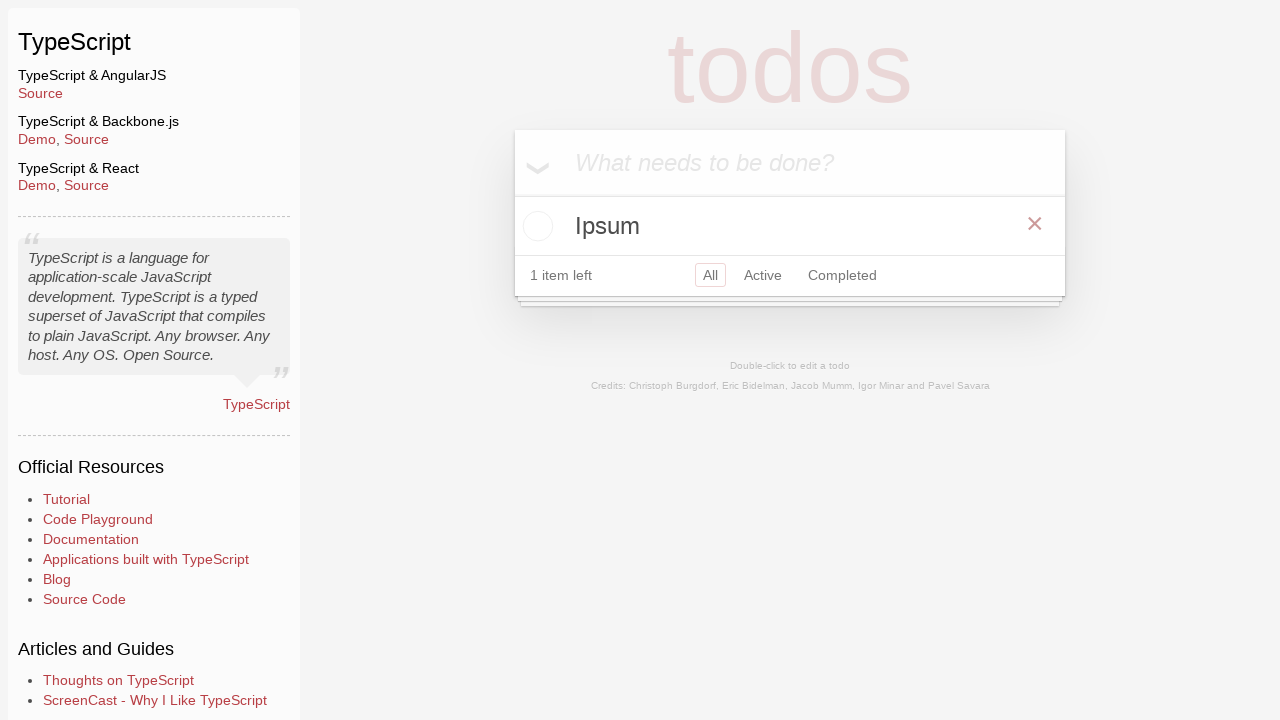